Tests mouse hover functionality by hovering over multiple figure elements to reveal hidden profile names and links, verifying they become visible after hover.

Starting URL: https://the-internet.herokuapp.com/hovers

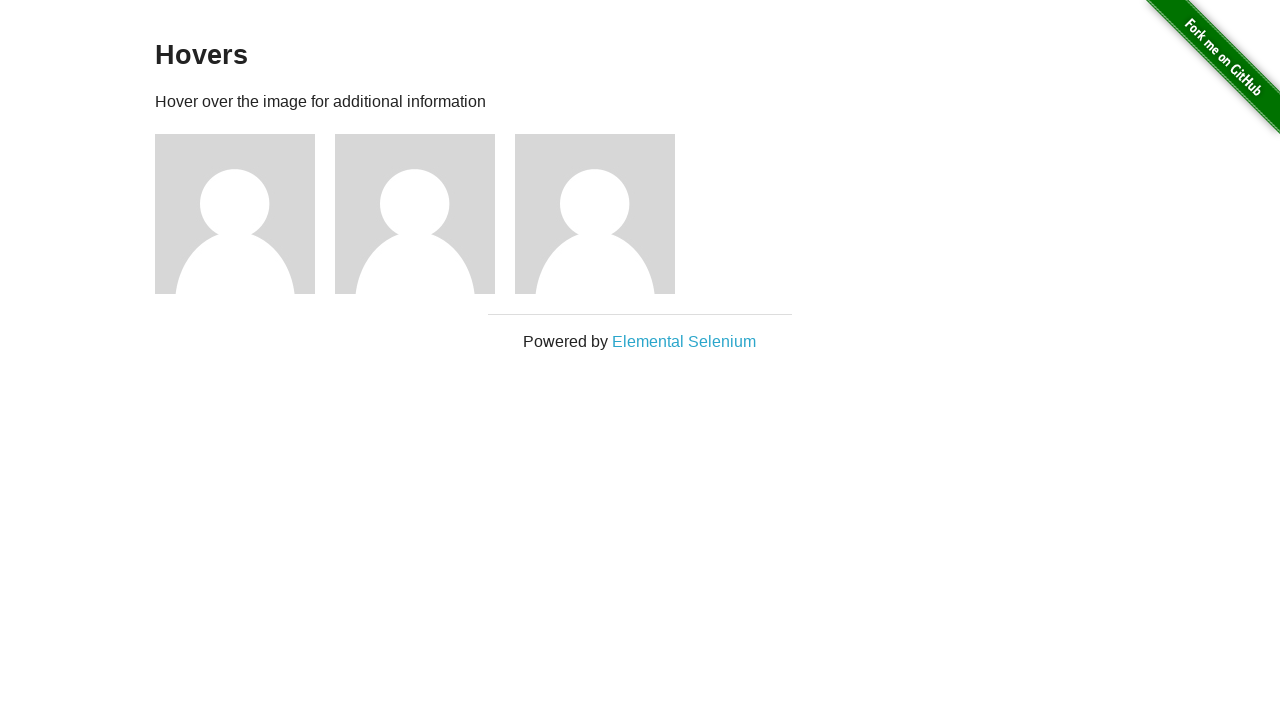

Waited for figure elements to be present on the page
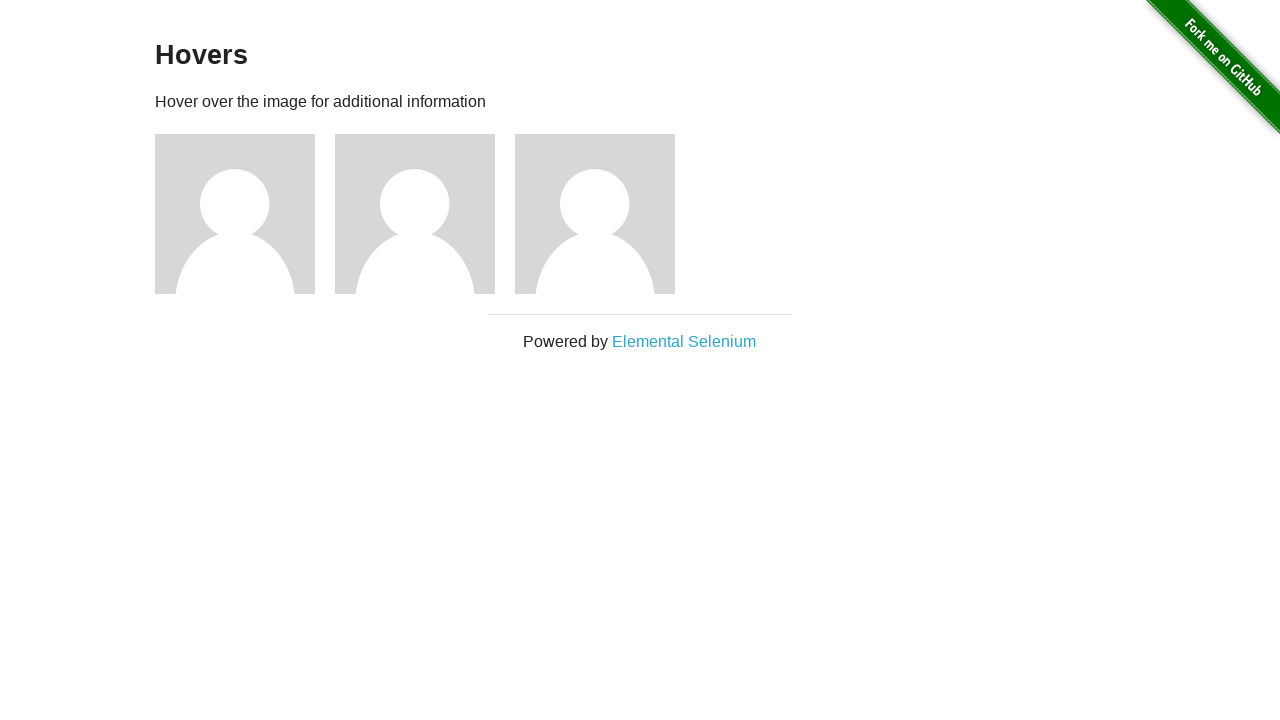

Retrieved all figure elements from the page
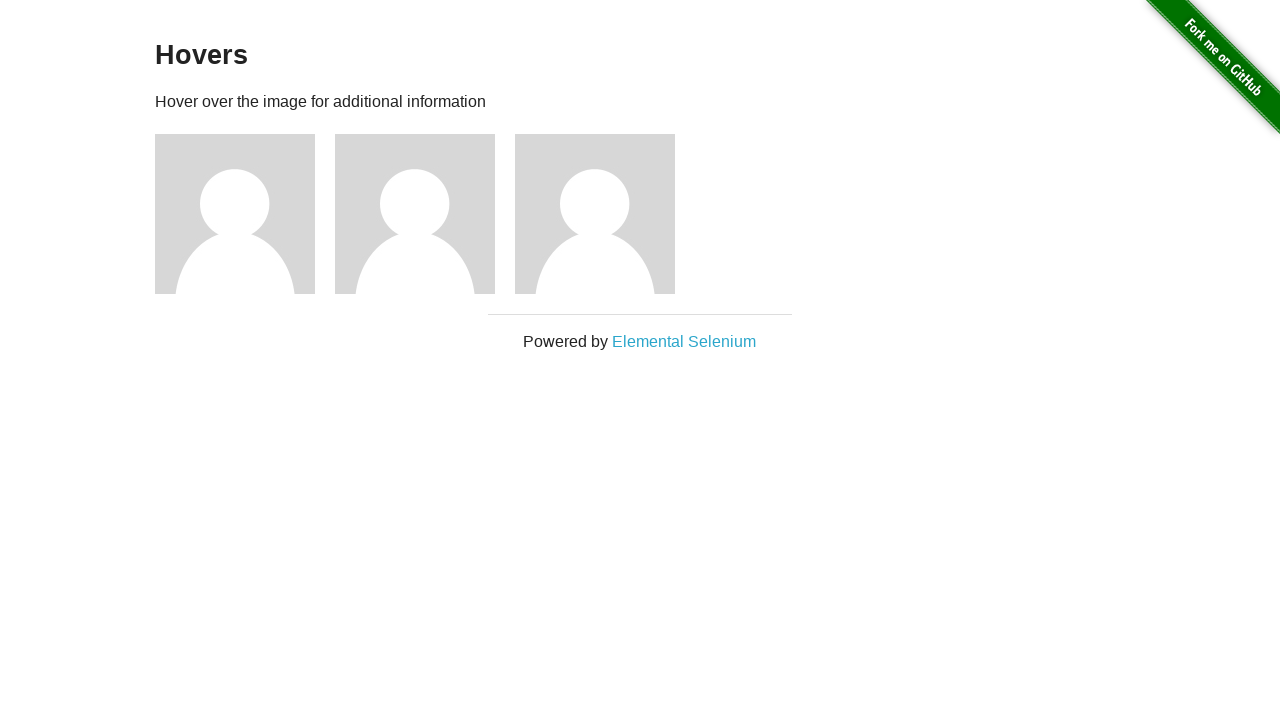

Hovered over a figure element to reveal hidden content at (245, 214) on .figure >> nth=0
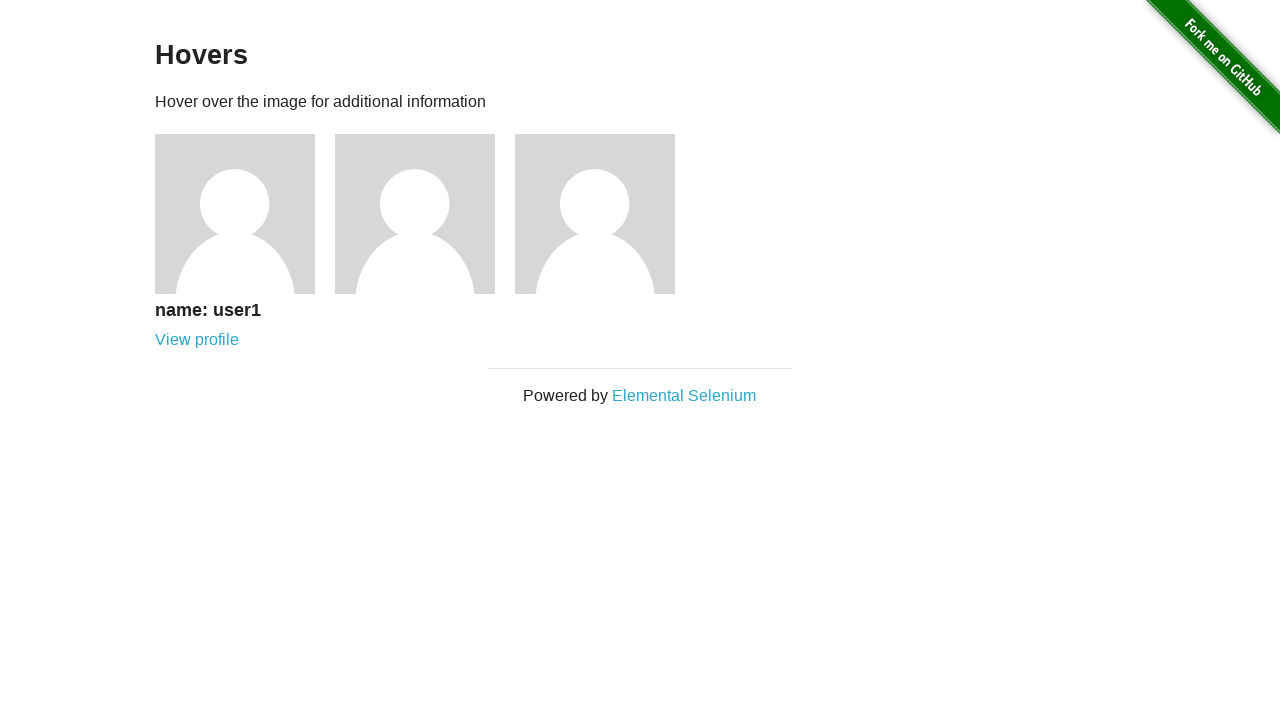

Verified figcaption became visible after hover
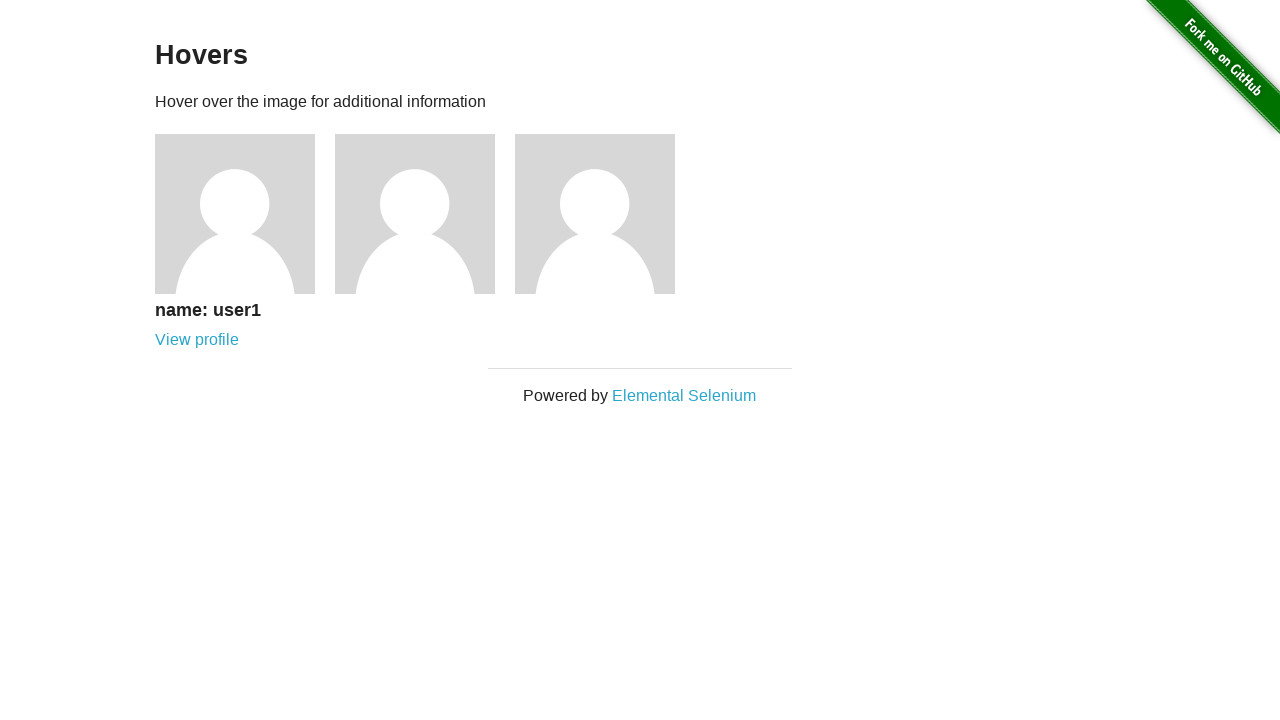

Verified profile name (h5) is now visible after hover
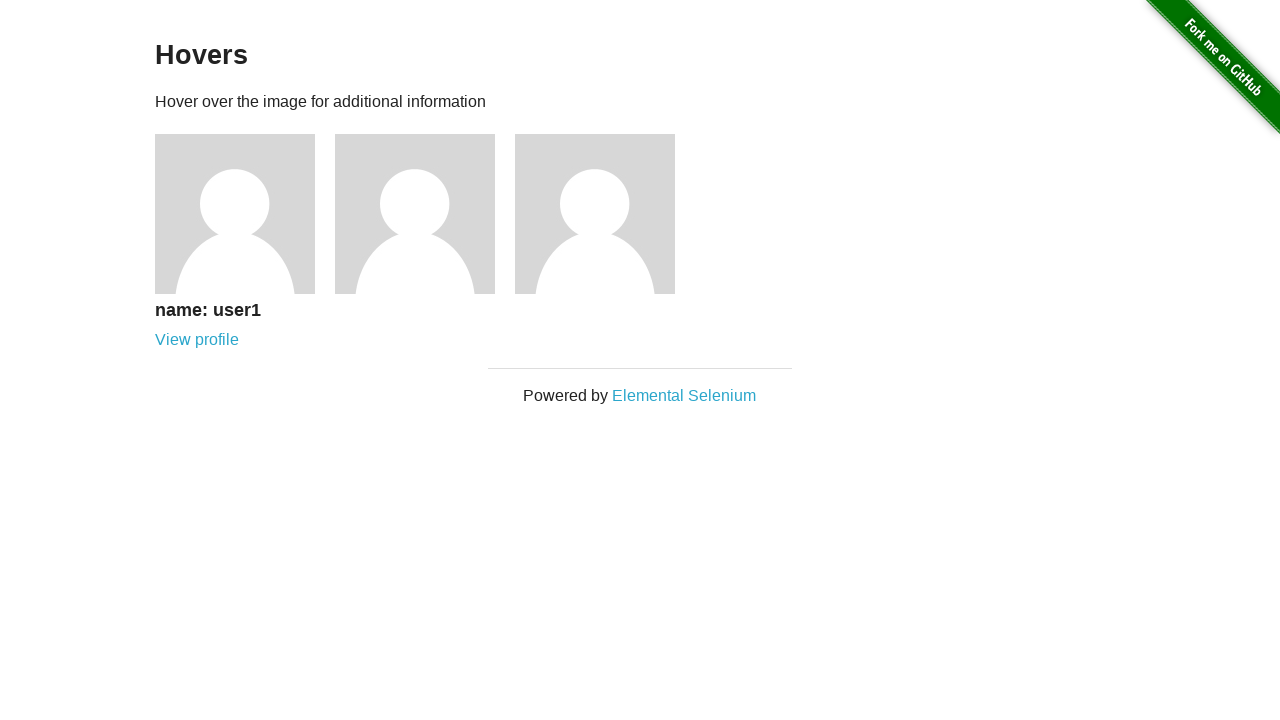

Verified profile link is now visible after hover
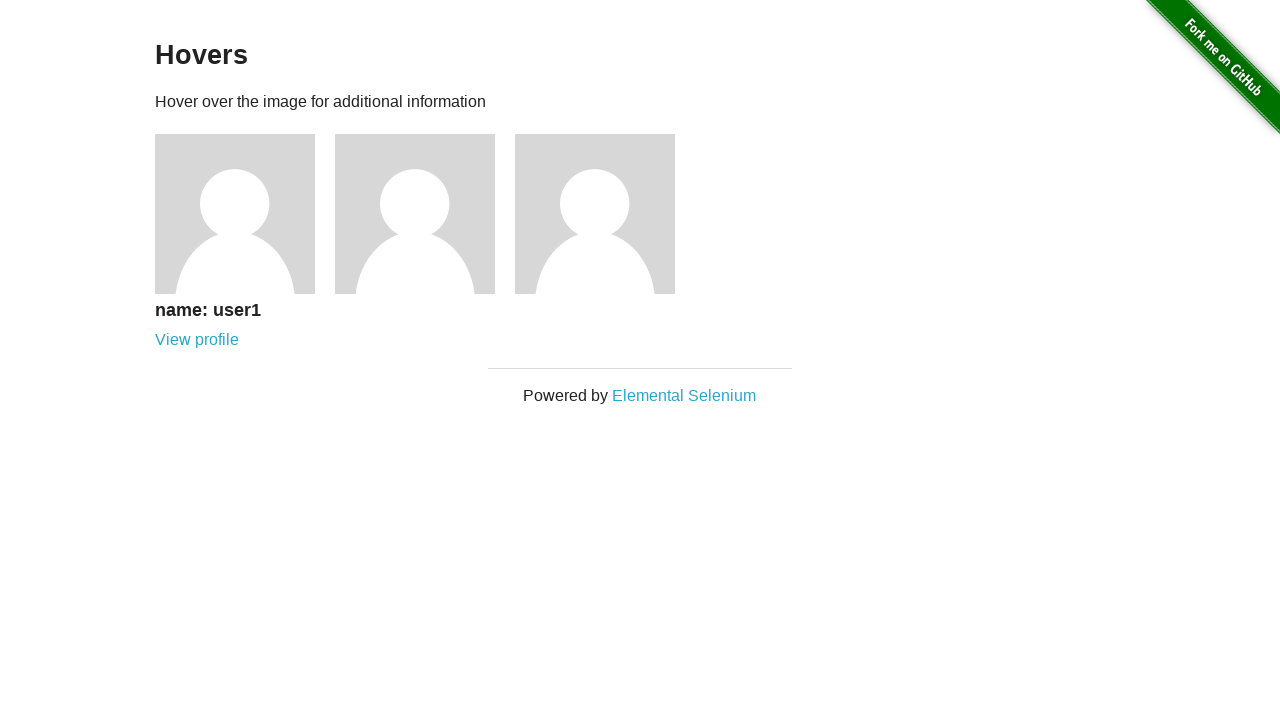

Hovered over a figure element to reveal hidden content at (425, 214) on .figure >> nth=1
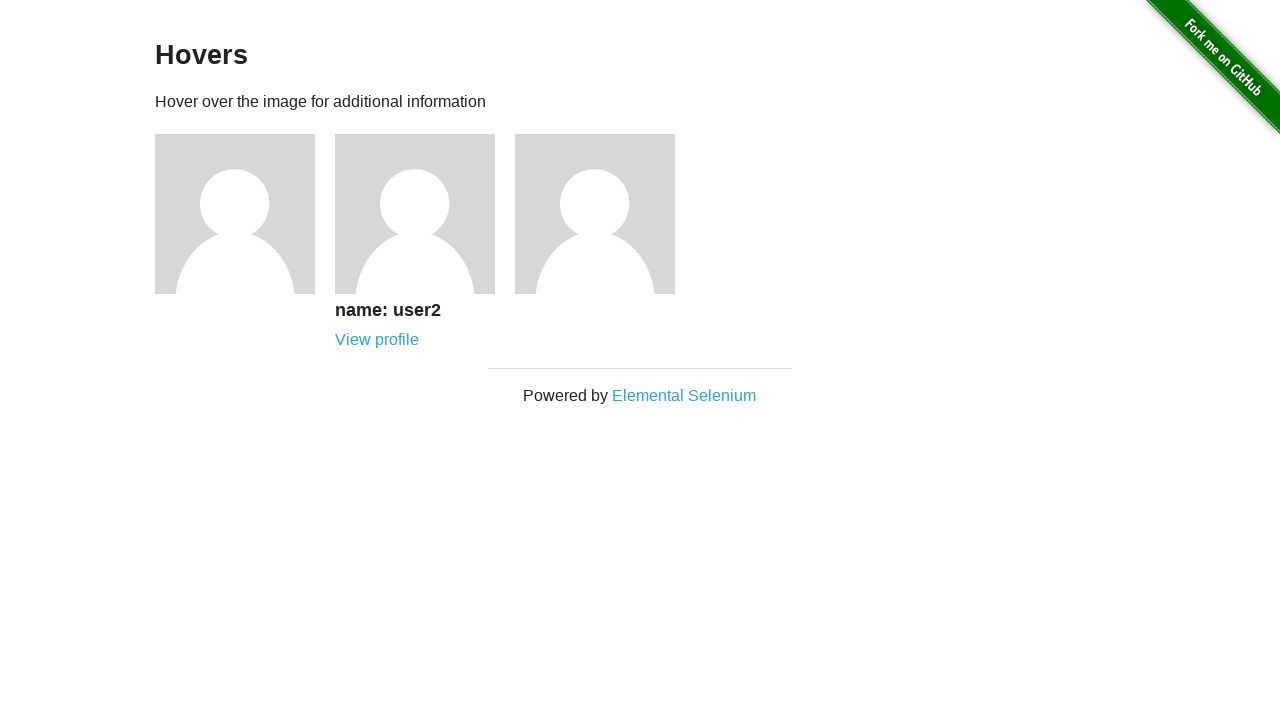

Verified figcaption became visible after hover
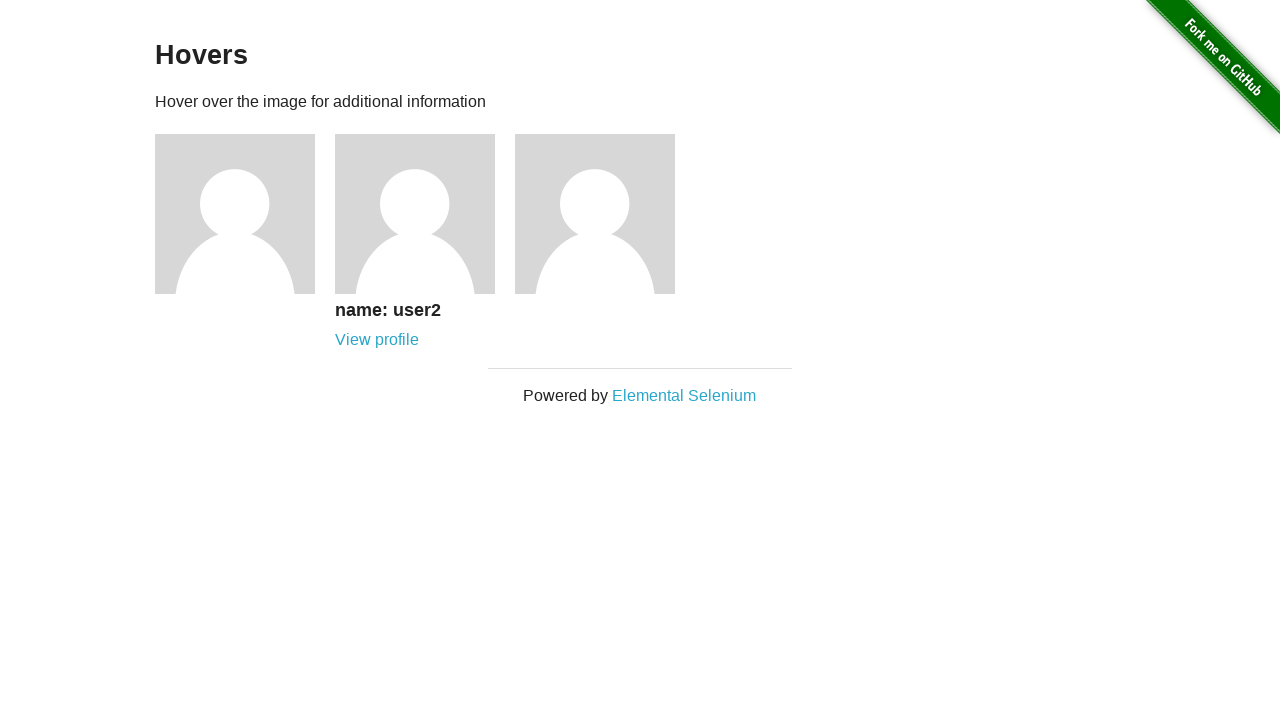

Verified profile name (h5) is now visible after hover
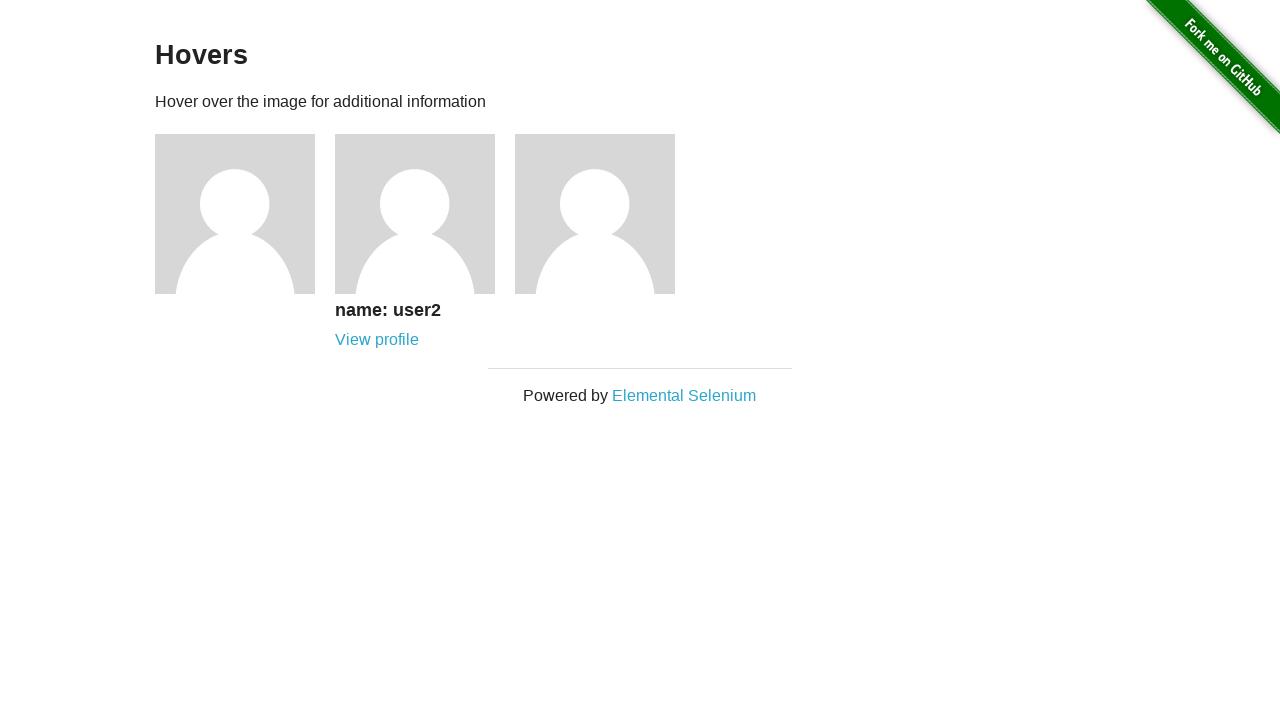

Verified profile link is now visible after hover
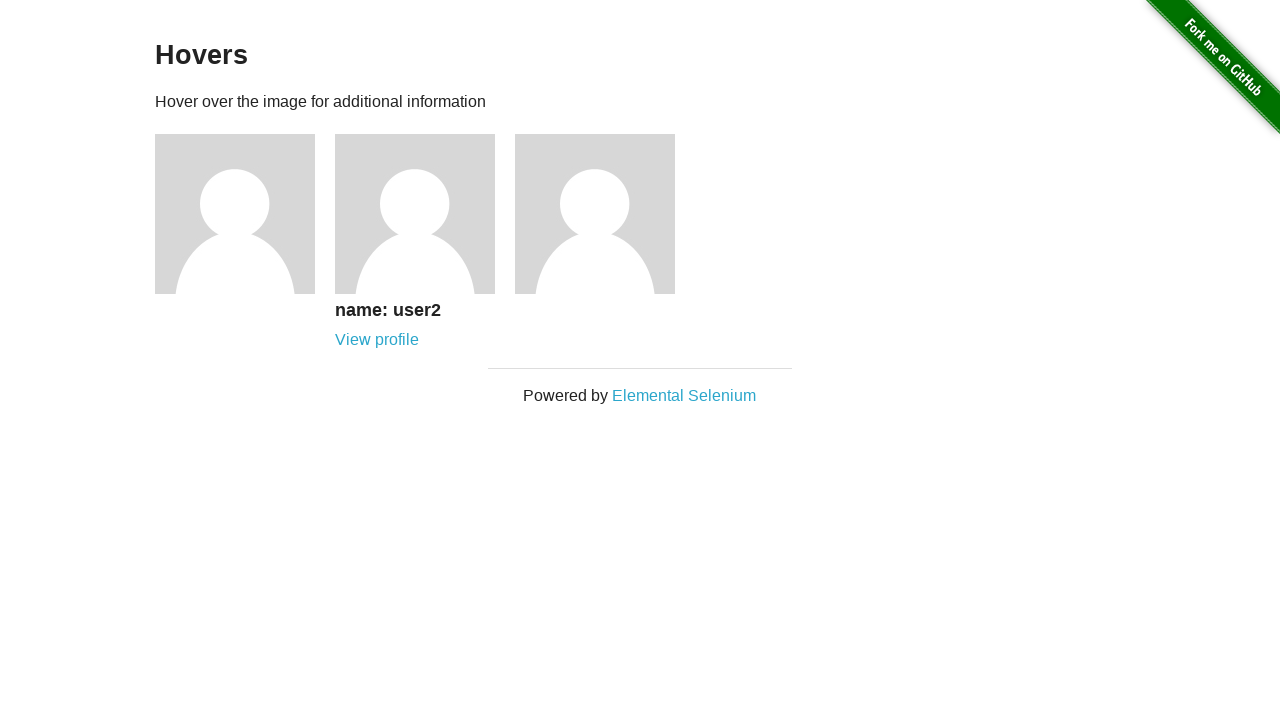

Hovered over a figure element to reveal hidden content at (605, 214) on .figure >> nth=2
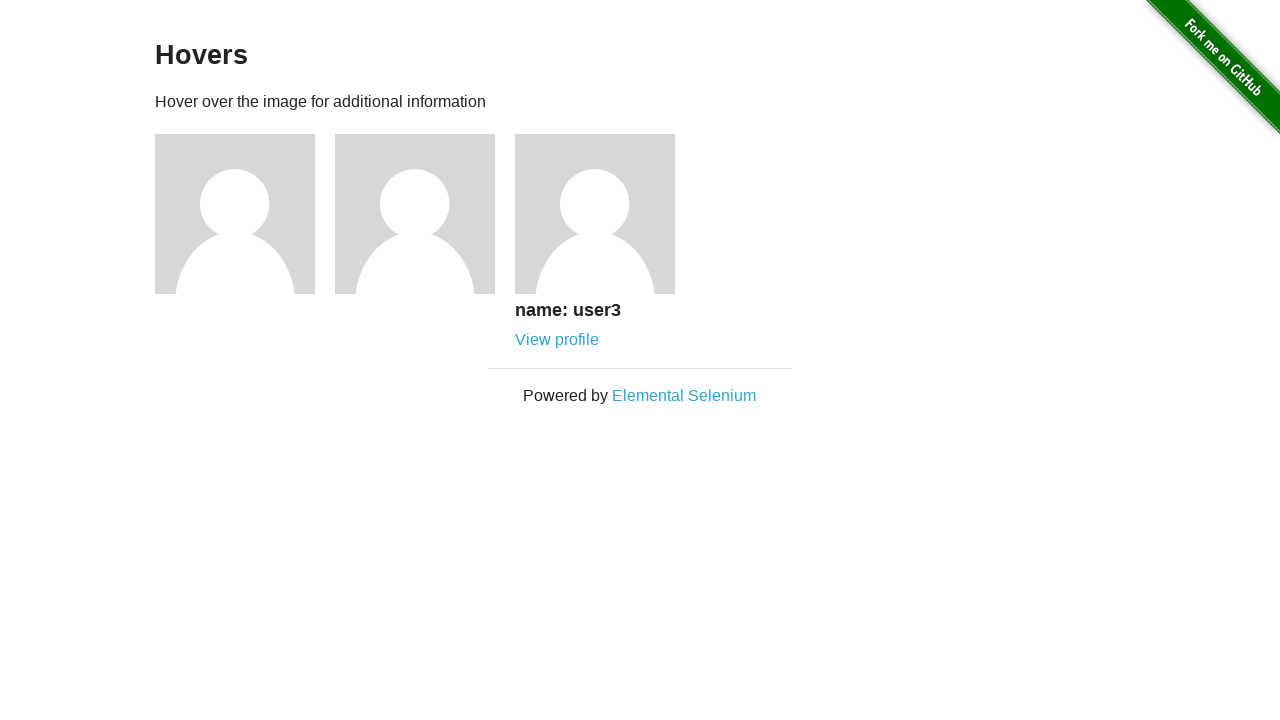

Verified figcaption became visible after hover
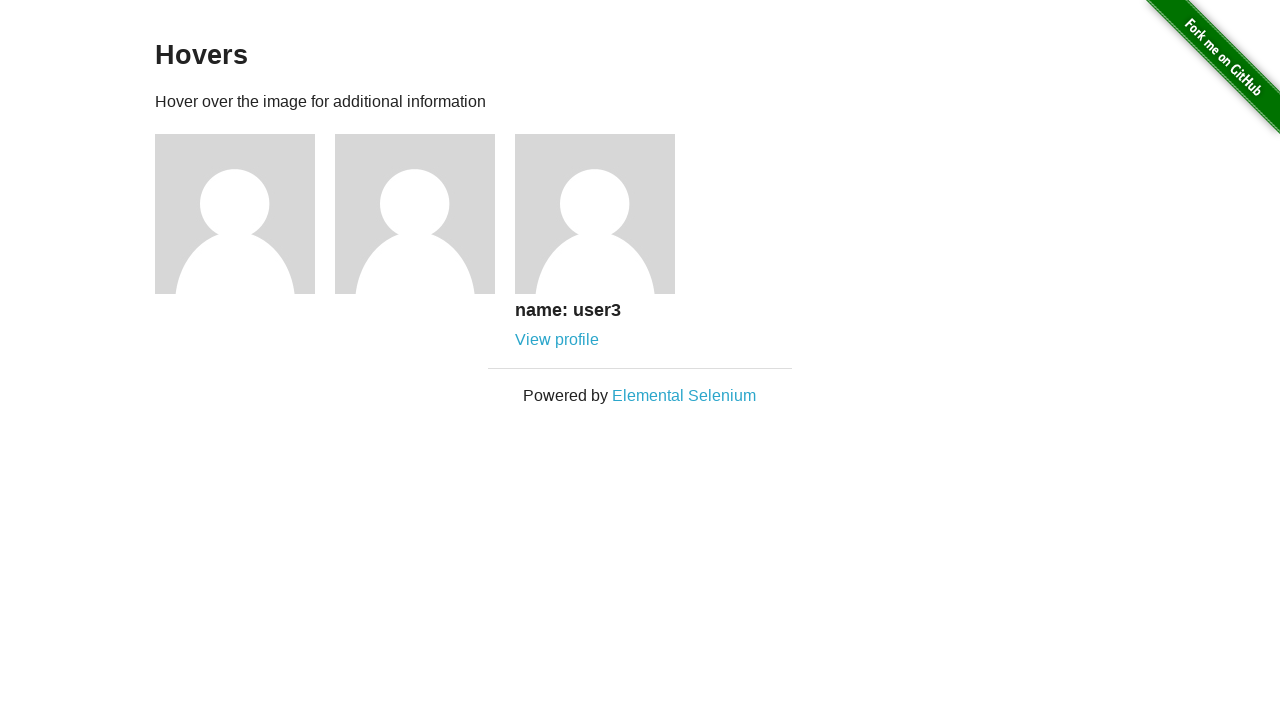

Verified profile name (h5) is now visible after hover
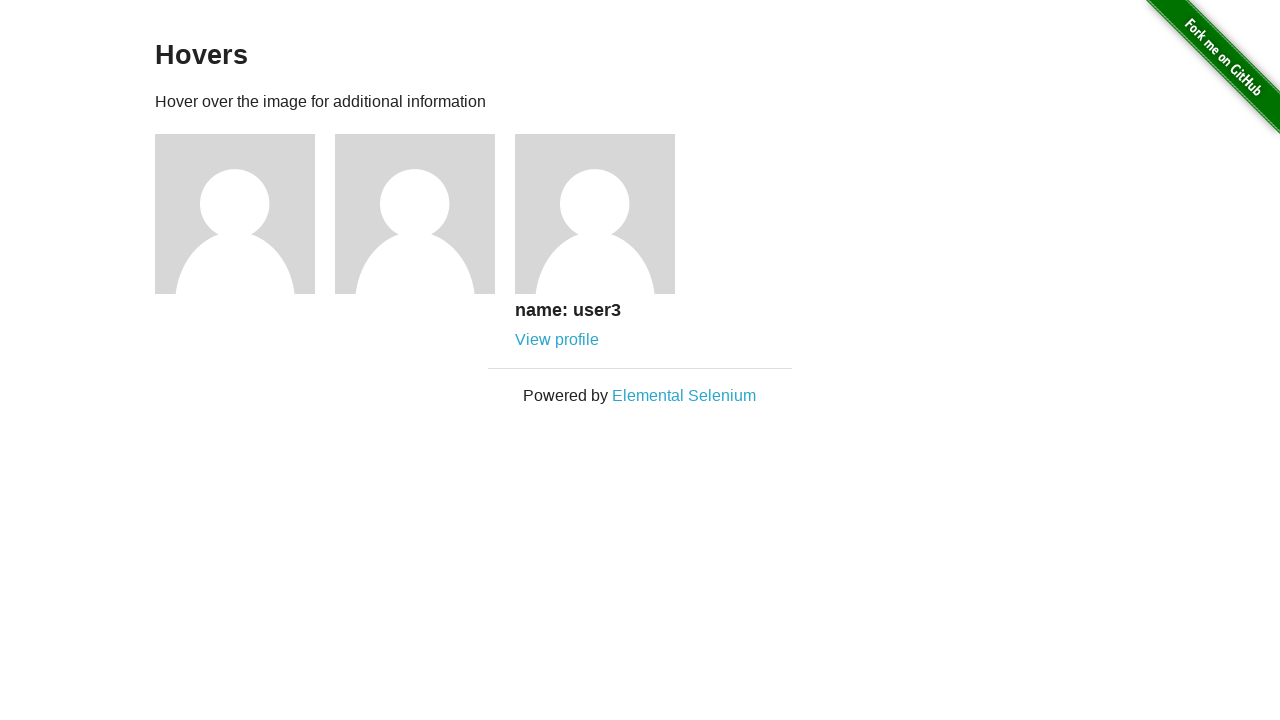

Verified profile link is now visible after hover
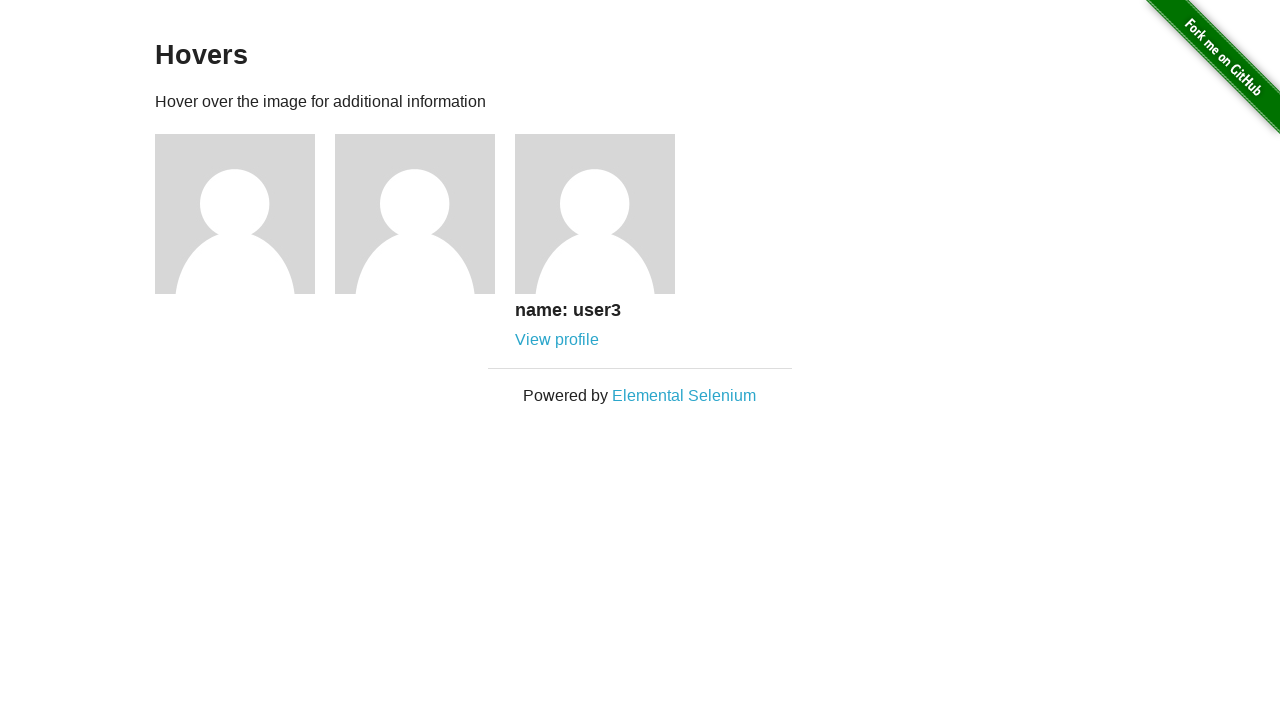

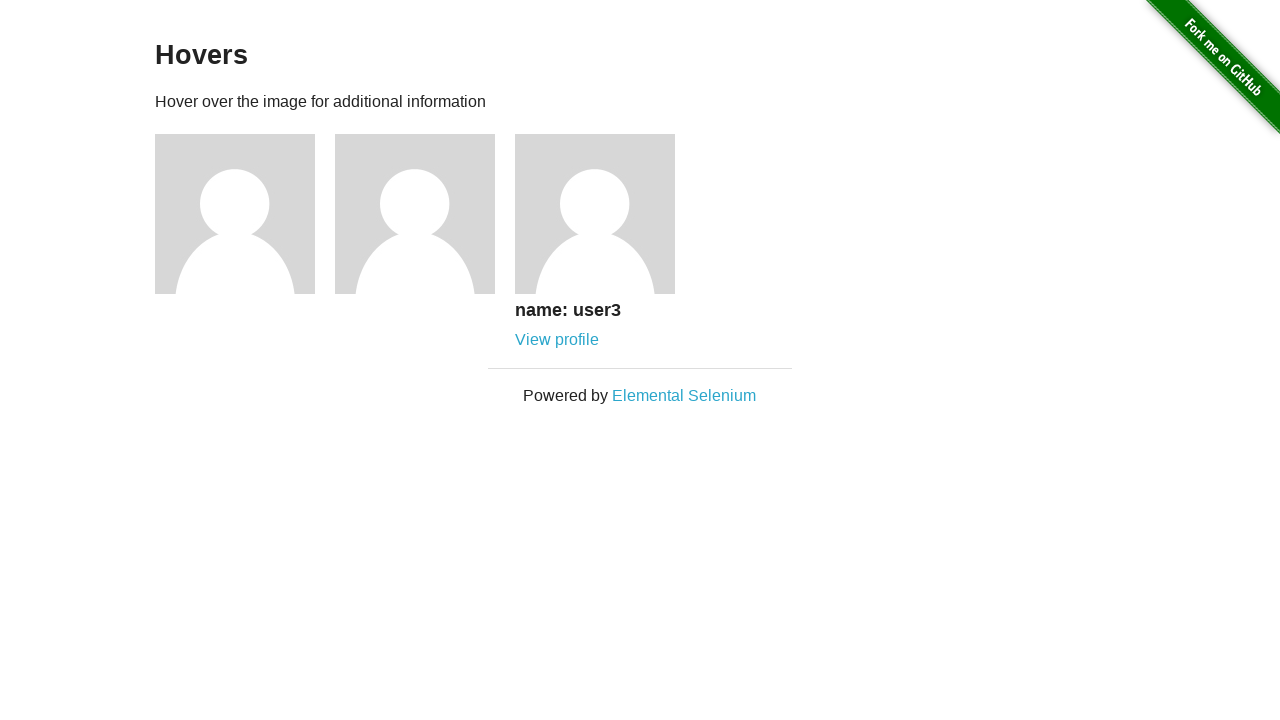